Clicks a button that triggers an alert after 5 seconds and accepts it

Starting URL: https://demoqa.com/alerts

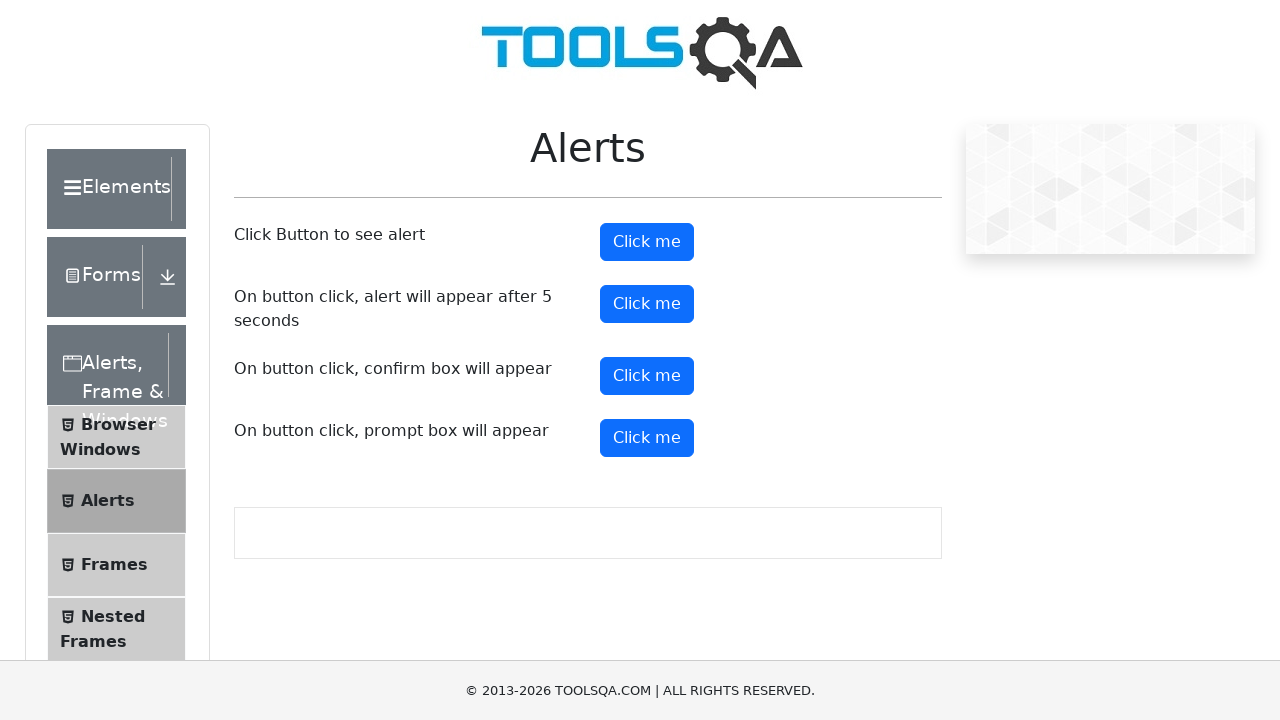

Set up dialog handler to accept alerts
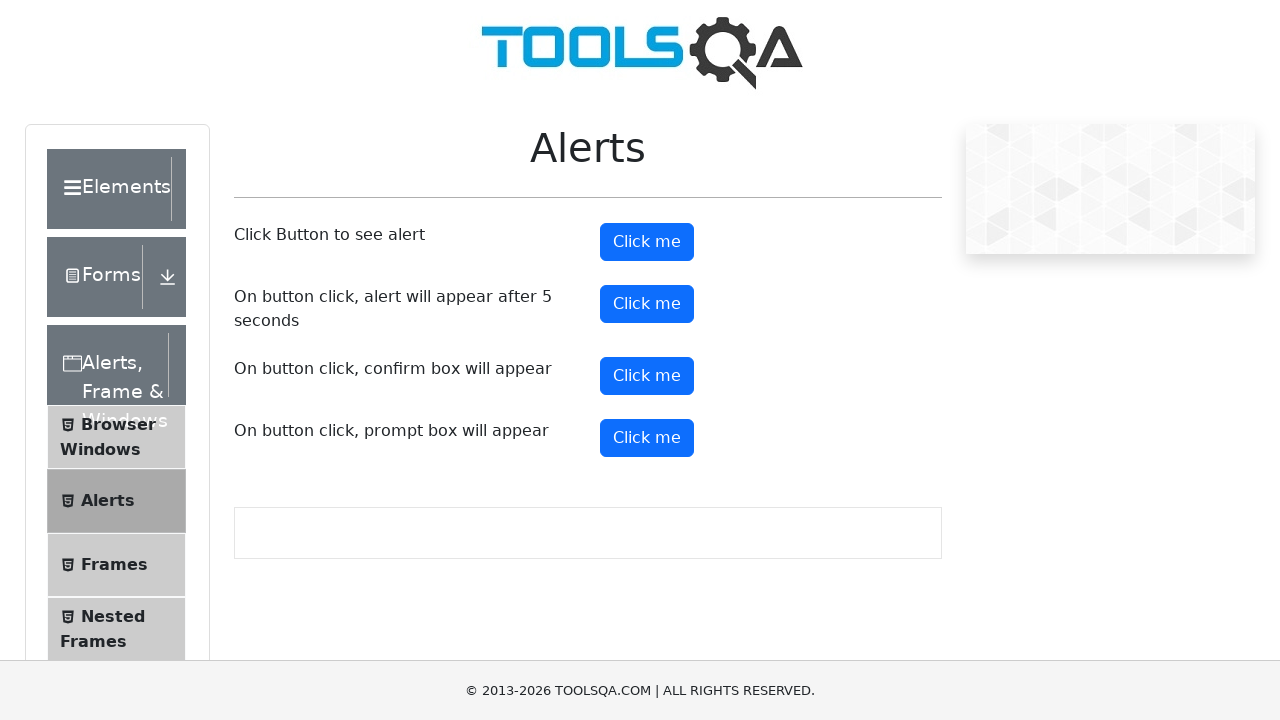

Clicked button that triggers alert after 5 seconds at (647, 304) on #timerAlertButton
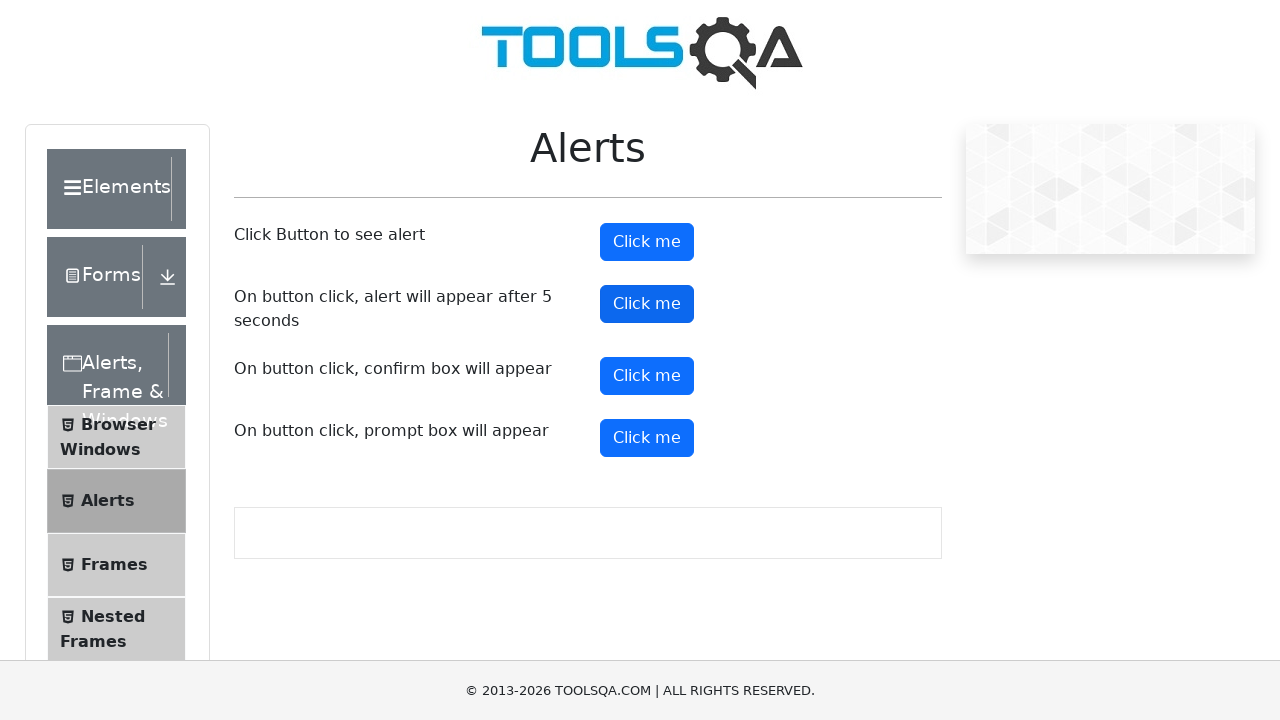

Waited 5 seconds for alert to appear and be accepted
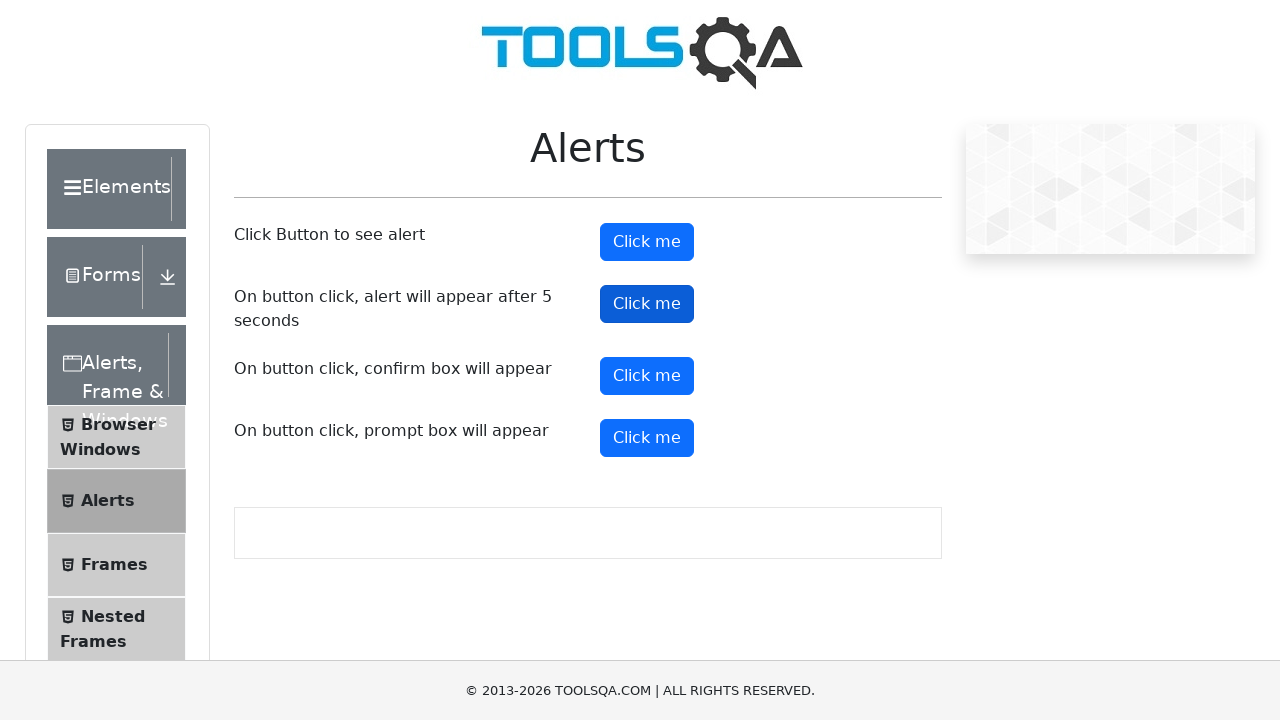

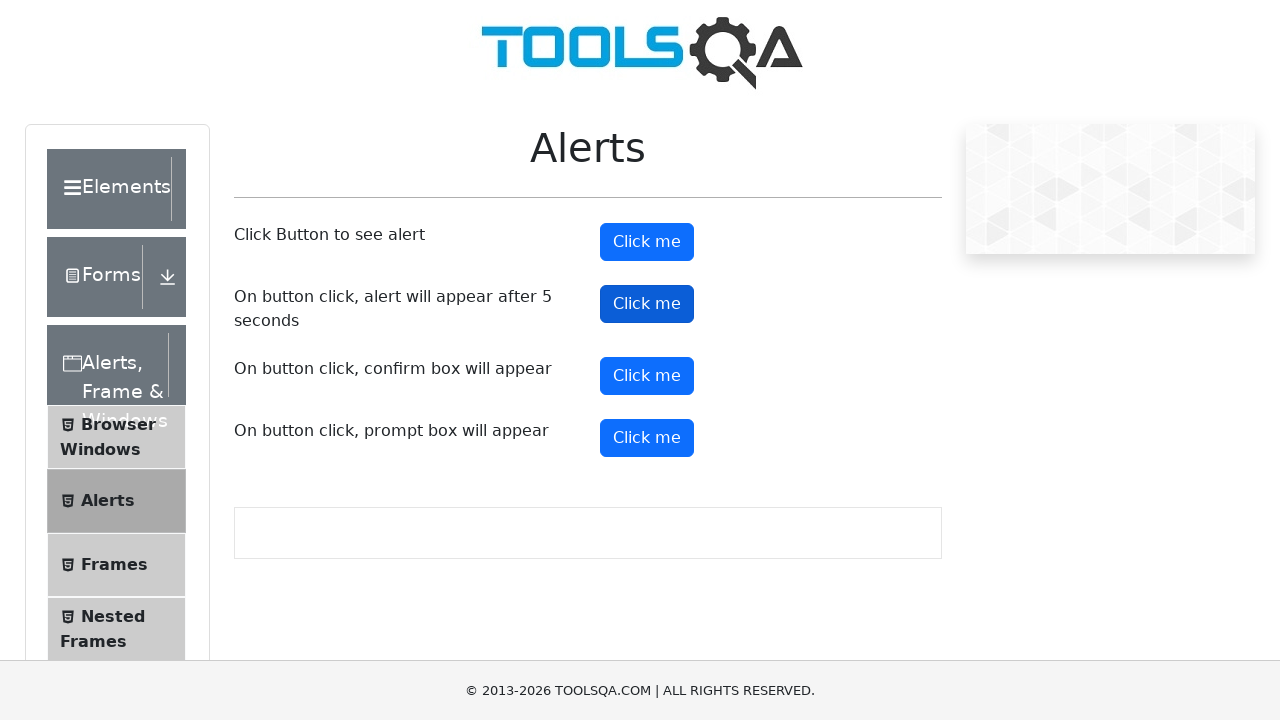